Tests marking all todo items as completed using the toggle-all checkbox

Starting URL: https://demo.playwright.dev/todomvc

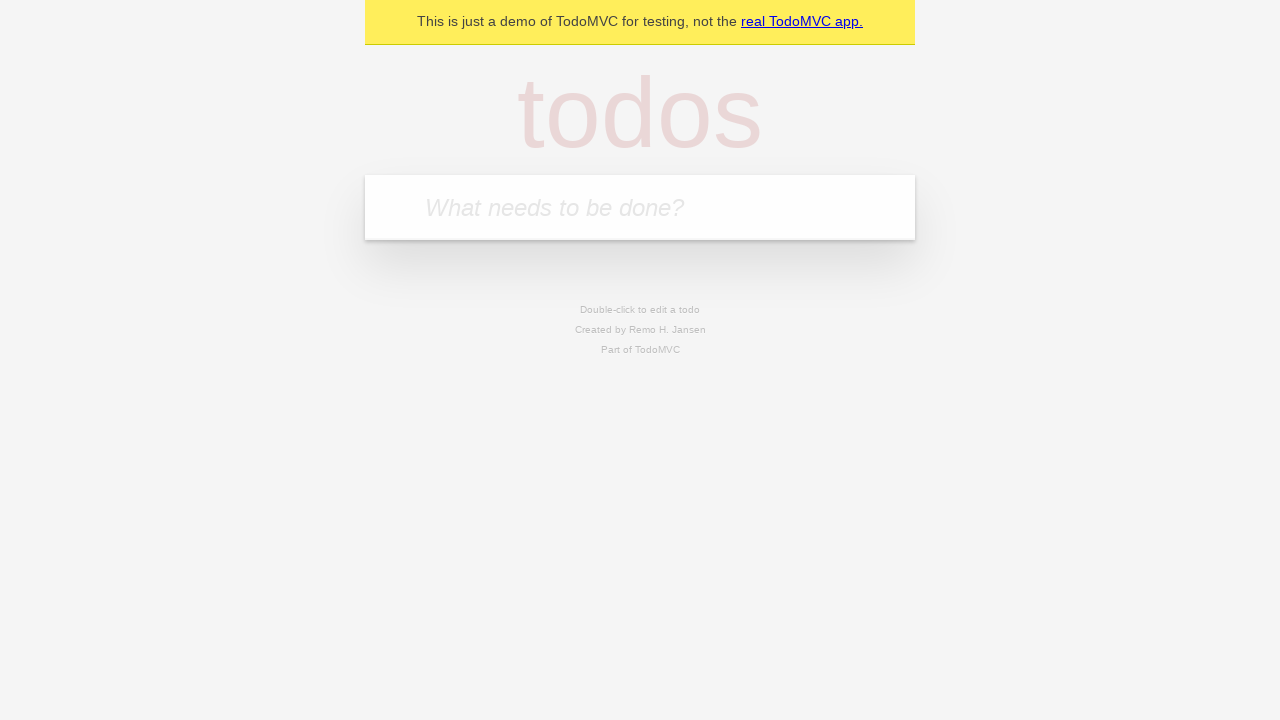

Filled first todo item with 'buy some cheese' on .new-todo
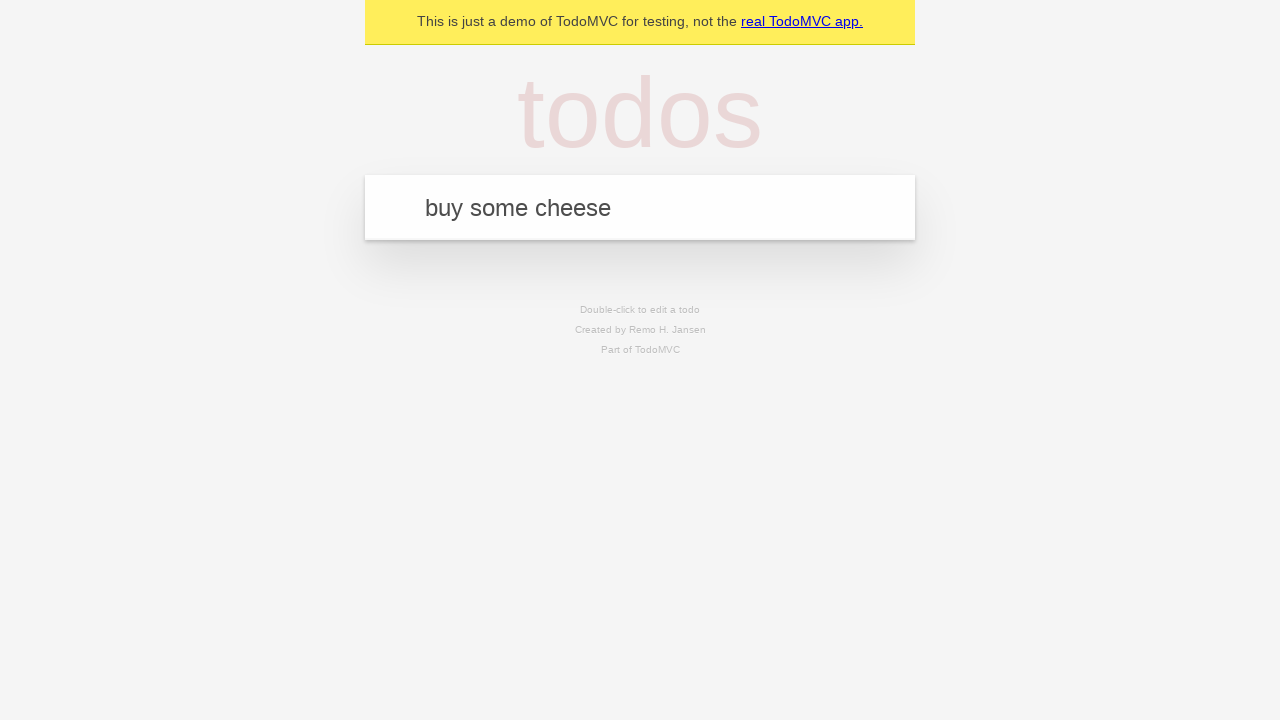

Pressed Enter to create first todo on .new-todo
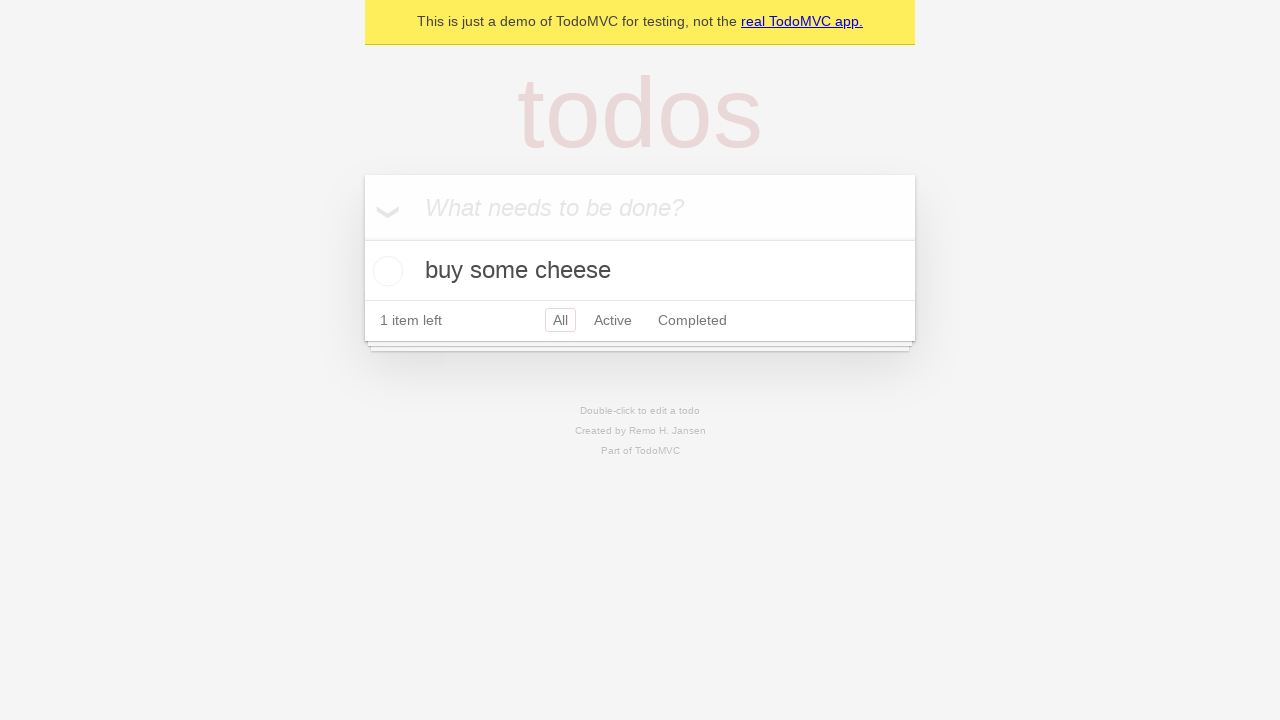

Filled second todo item with 'feed the cat' on .new-todo
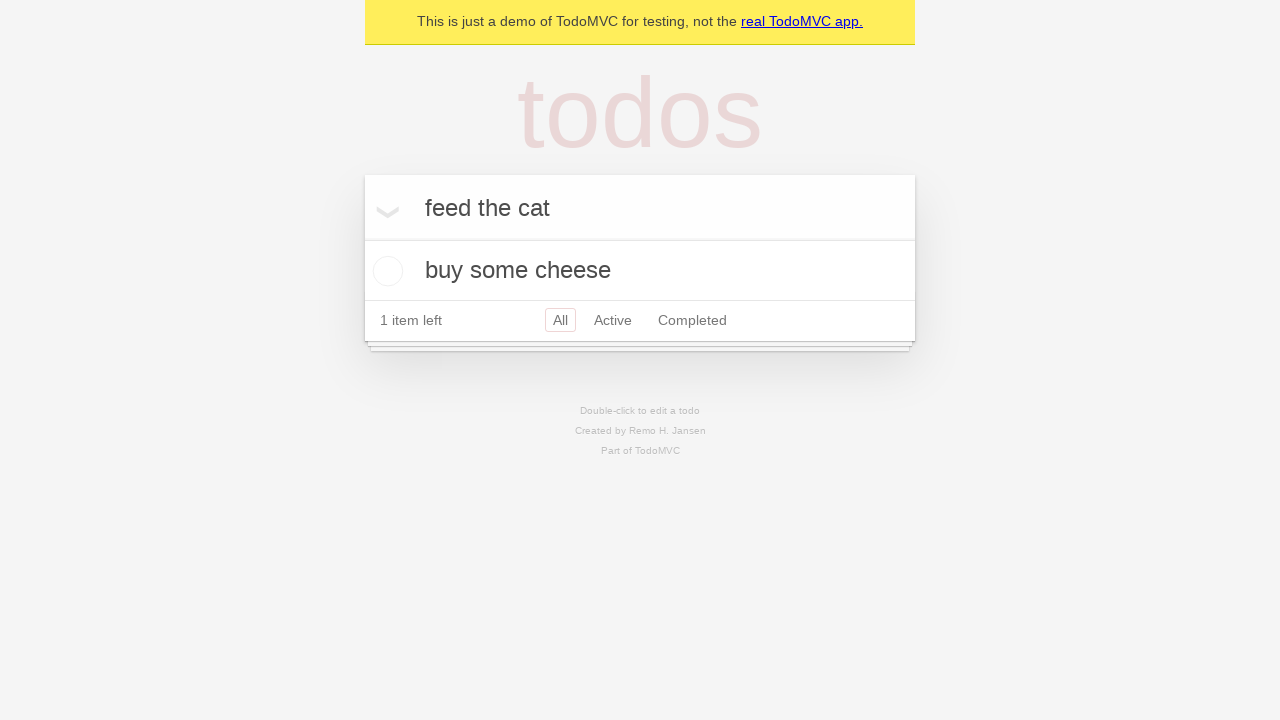

Pressed Enter to create second todo on .new-todo
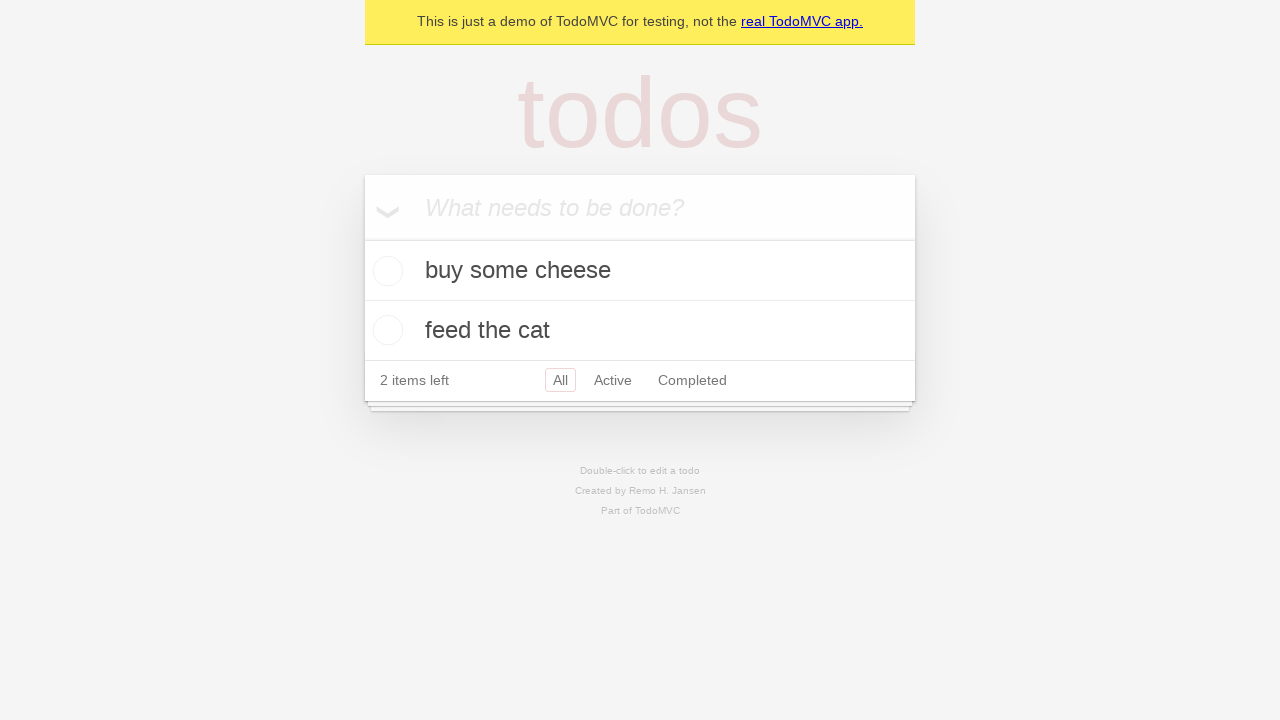

Filled third todo item with 'book a doctors appointment' on .new-todo
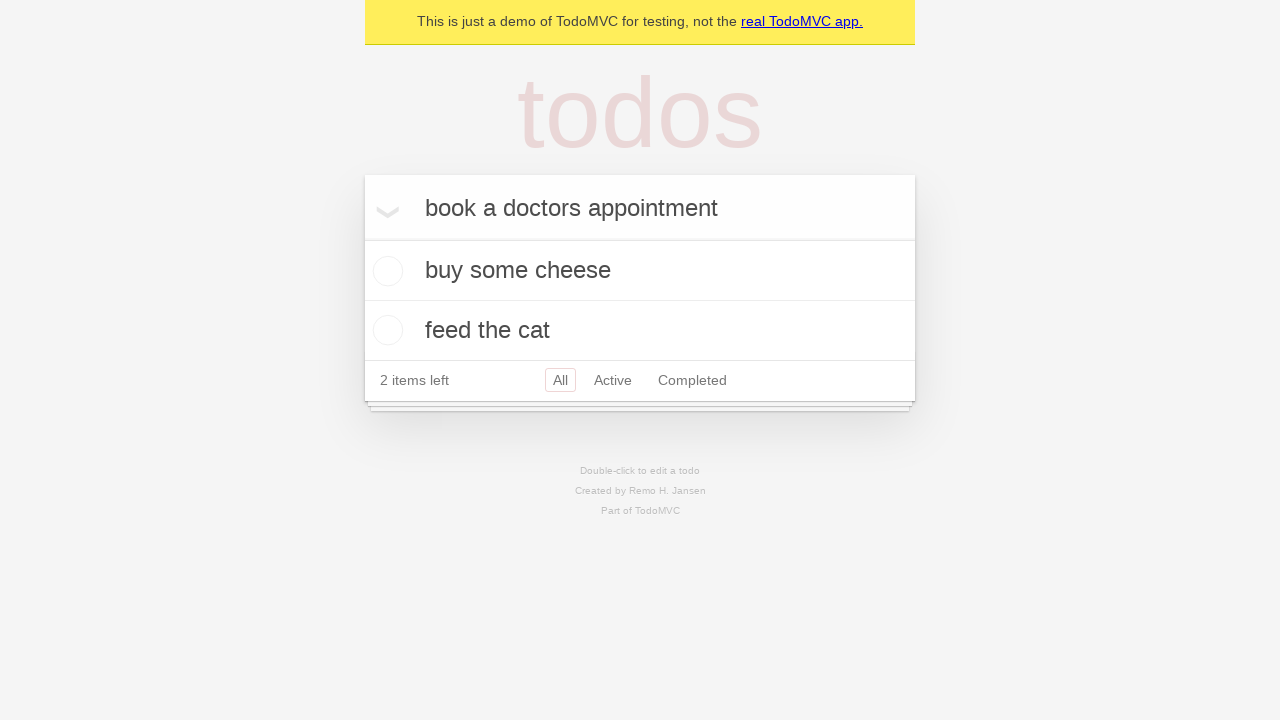

Pressed Enter to create third todo on .new-todo
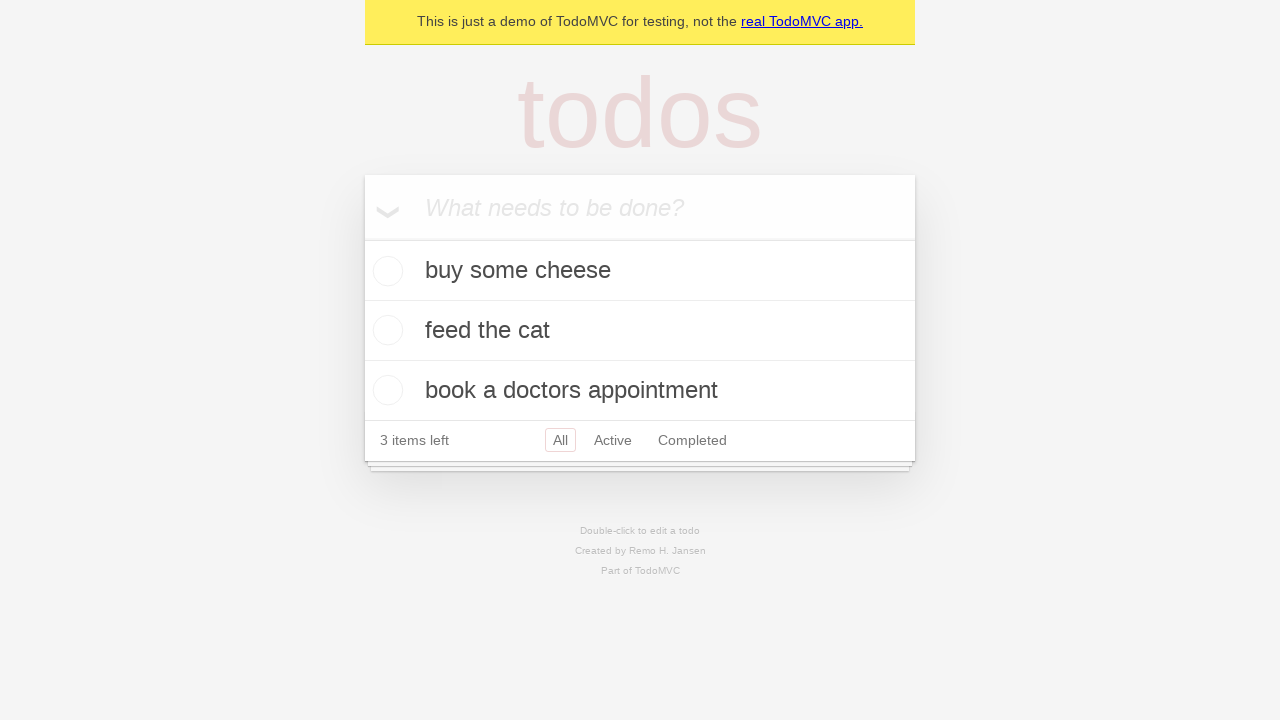

Clicked toggle-all checkbox to mark all todos as completed at (362, 238) on .toggle-all
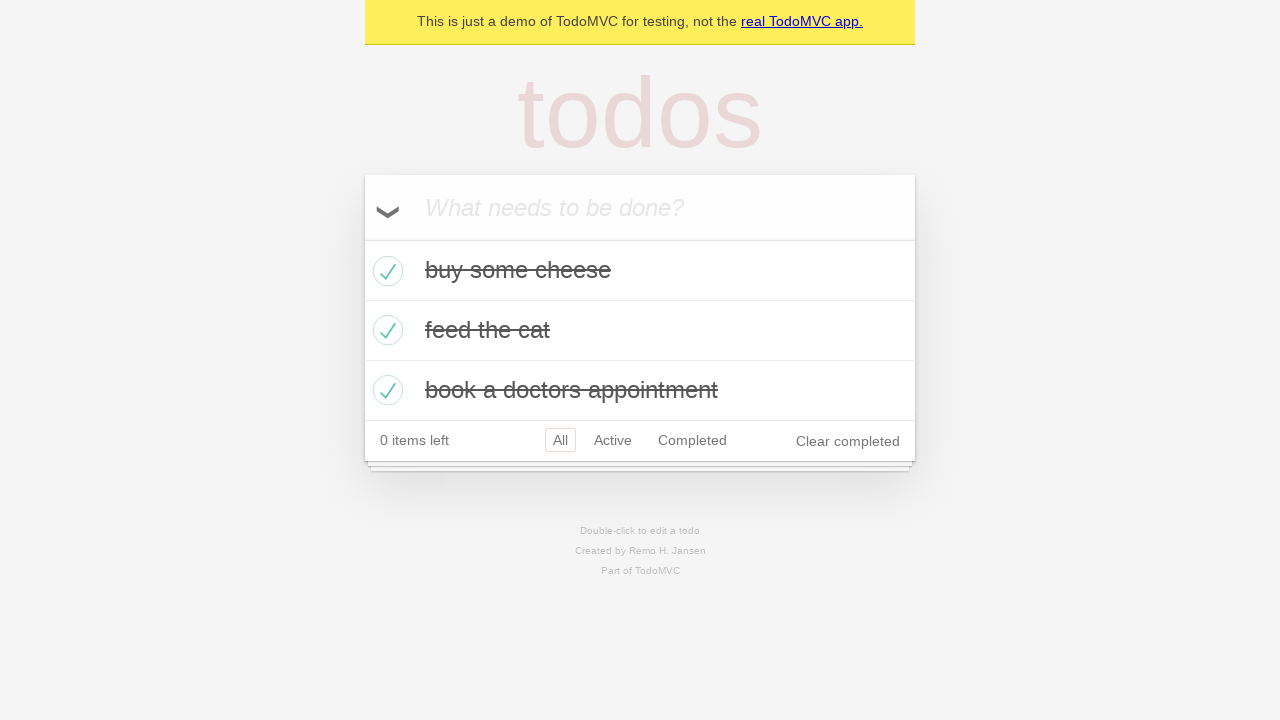

Verified all todos have completed class
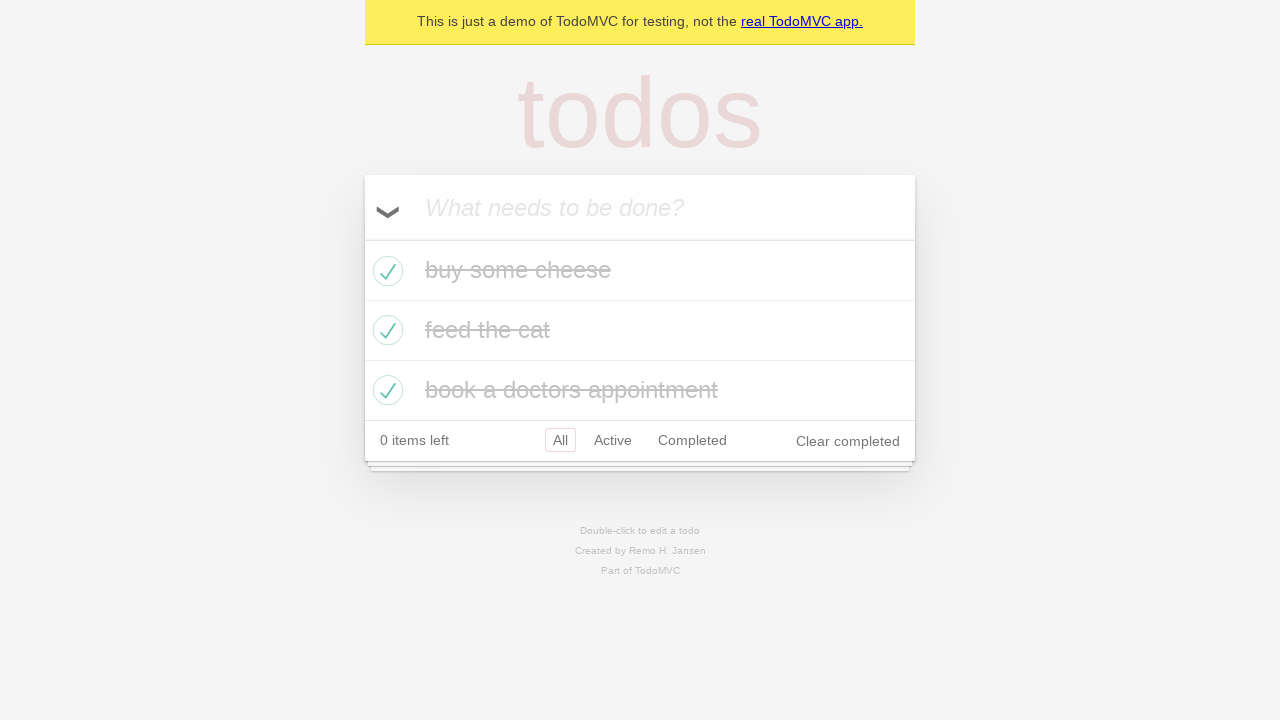

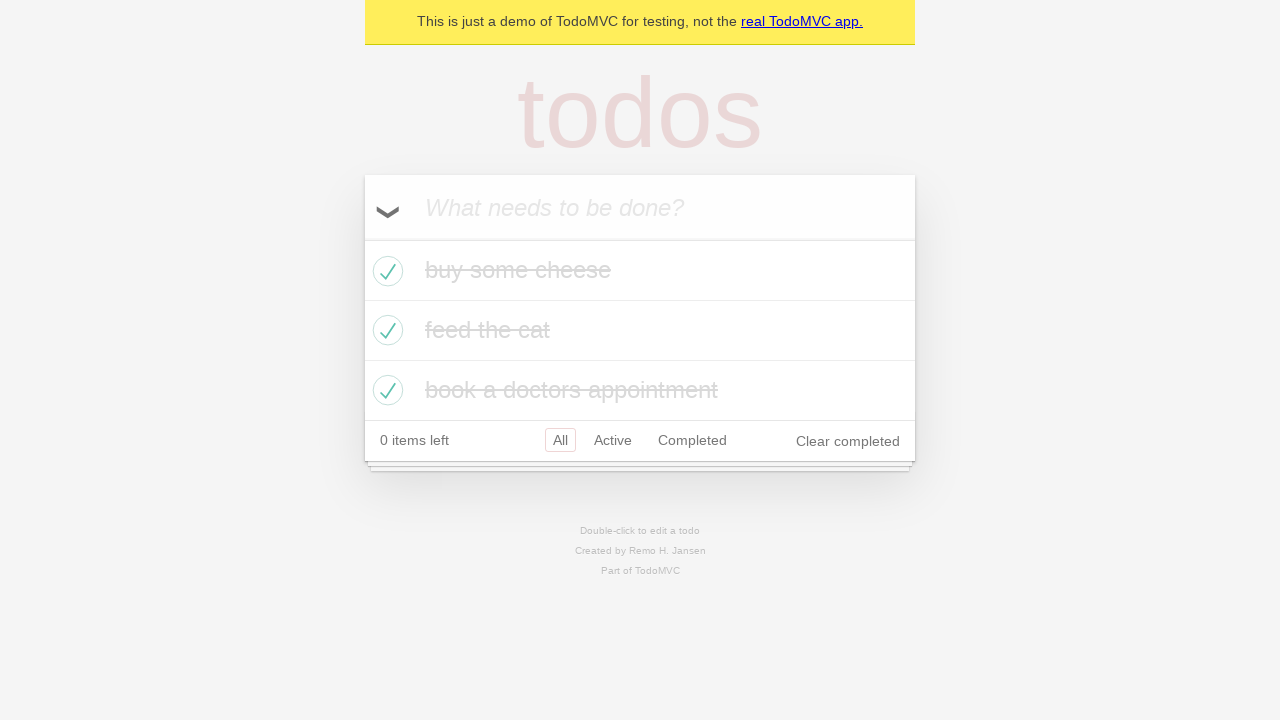